Tests dropdown selection functionality by selecting an option by value and verifying the selection

Starting URL: https://the-internet.herokuapp.com/dropdown

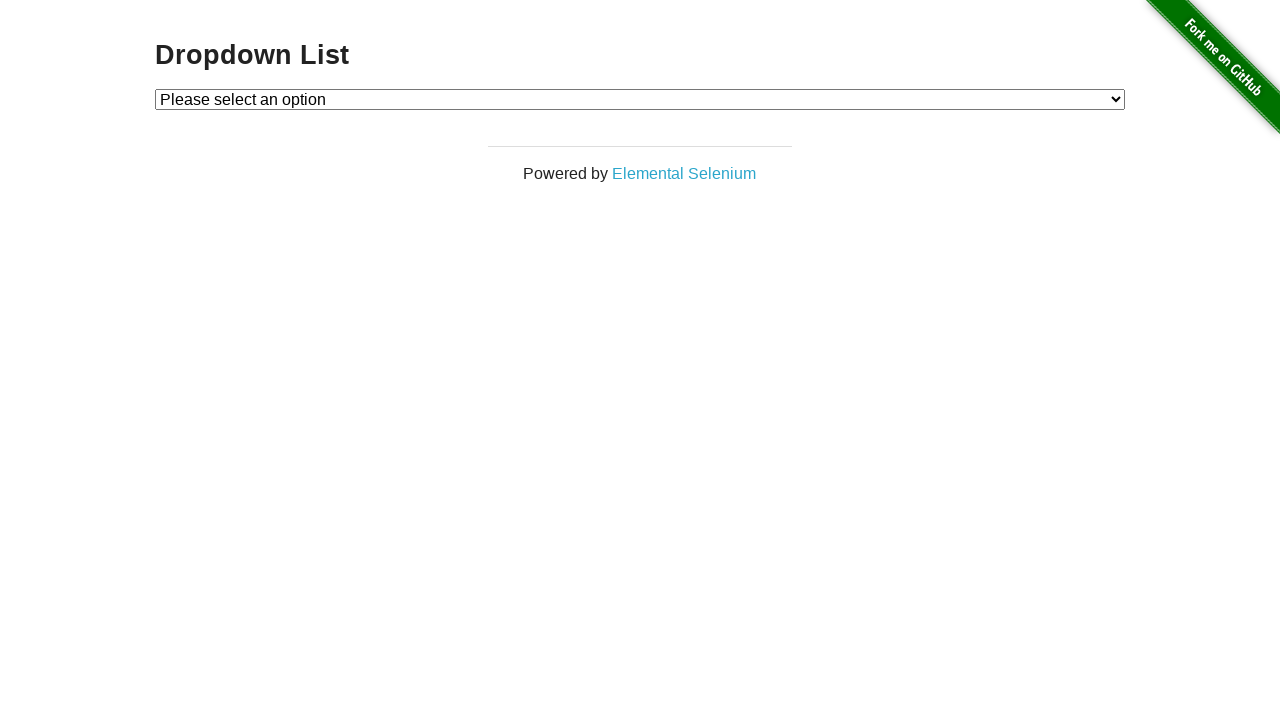

Selected option with value '1' from dropdown on #dropdown
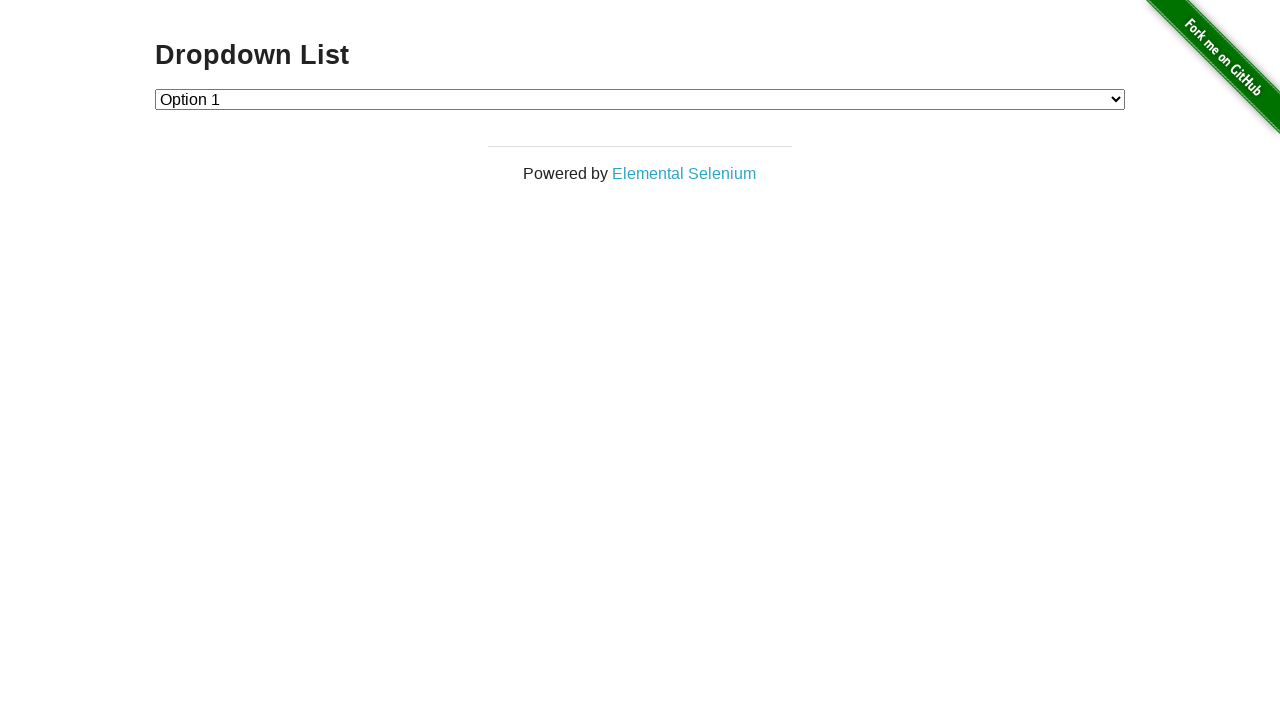

Located the selected option element
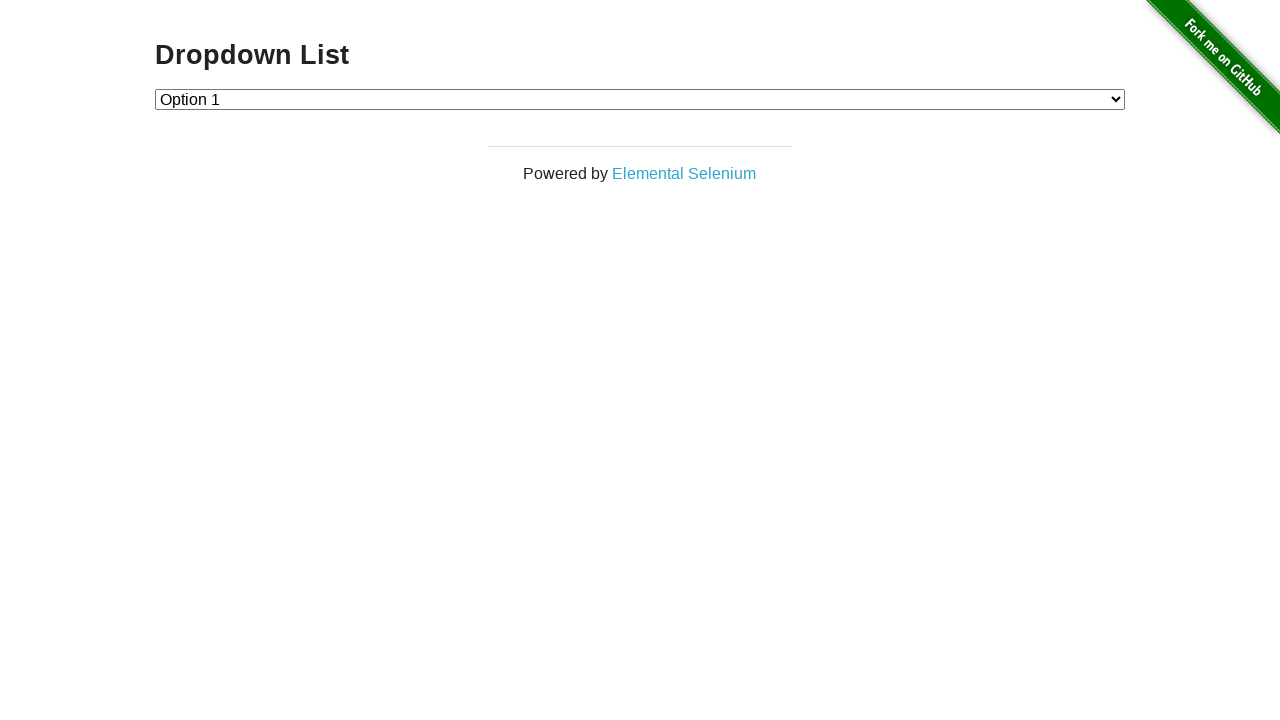

Verified that the option with value '1' is selected
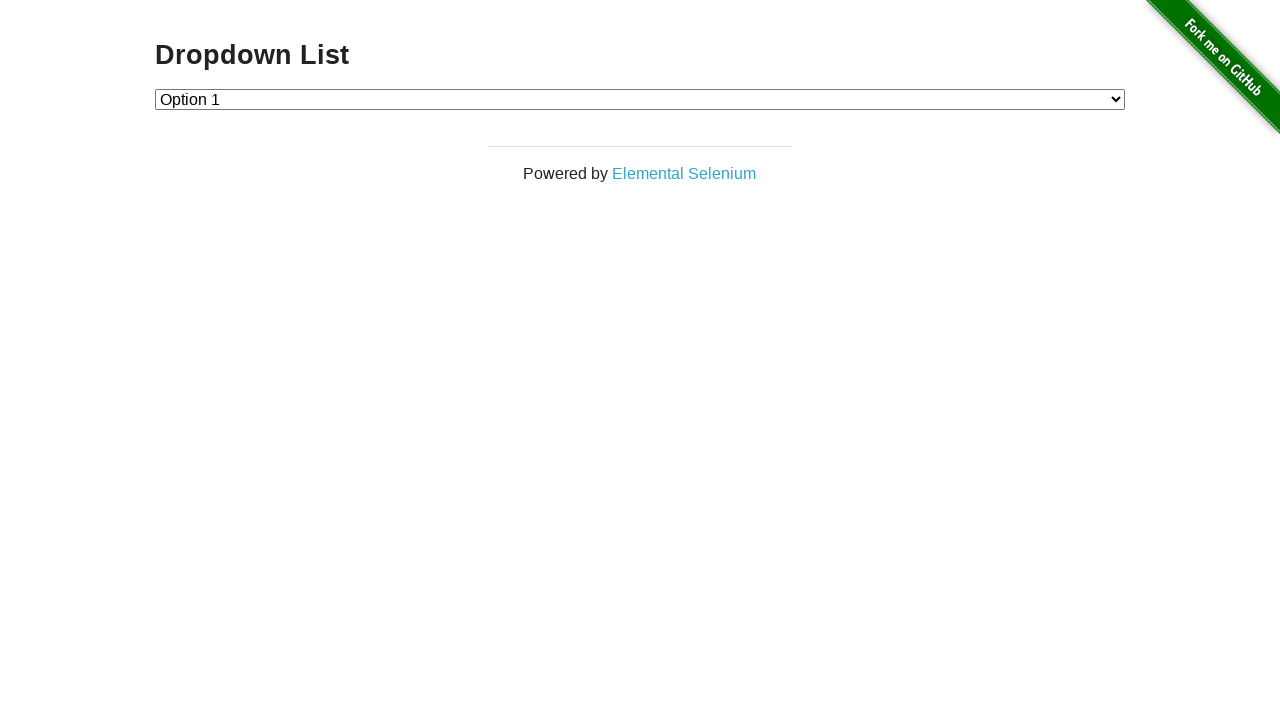

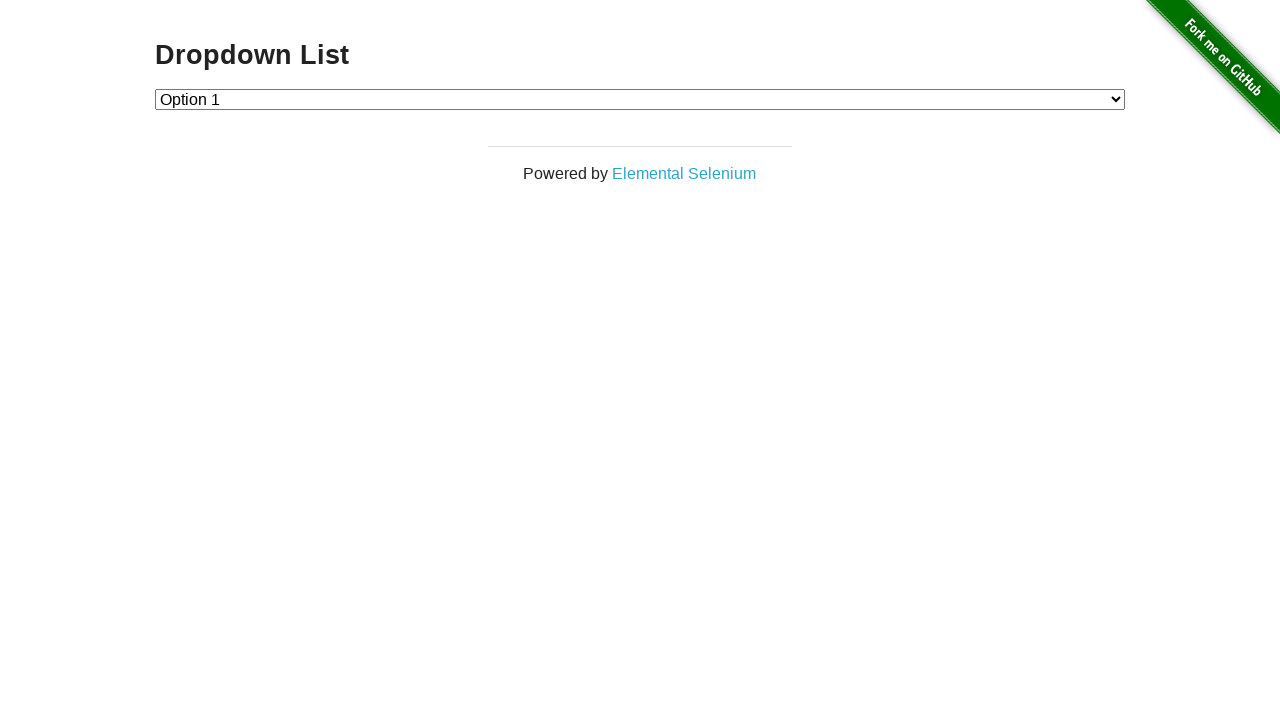